Tests right-click context menu functionality by right-clicking on an element, selecting "Copy" from the context menu, and handling the resulting alert

Starting URL: http://swisnl.github.io/jQuery-contextMenu/demo.html

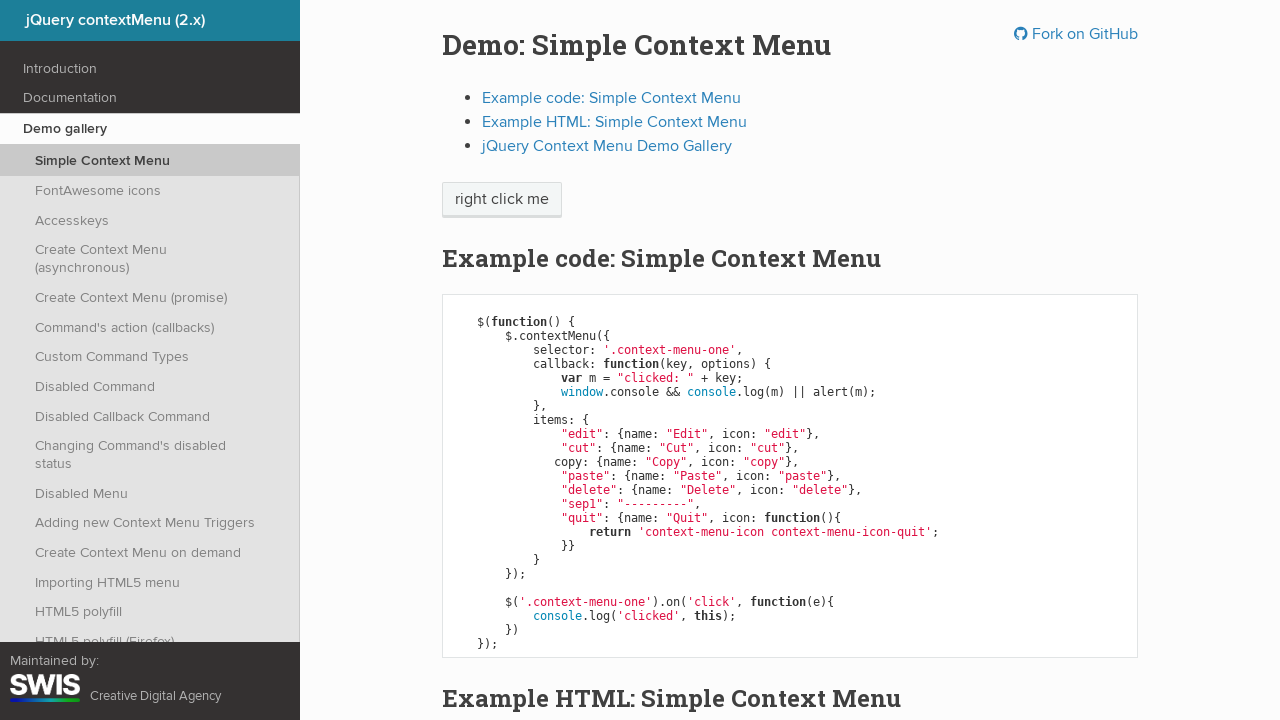

Located the 'right click me' element
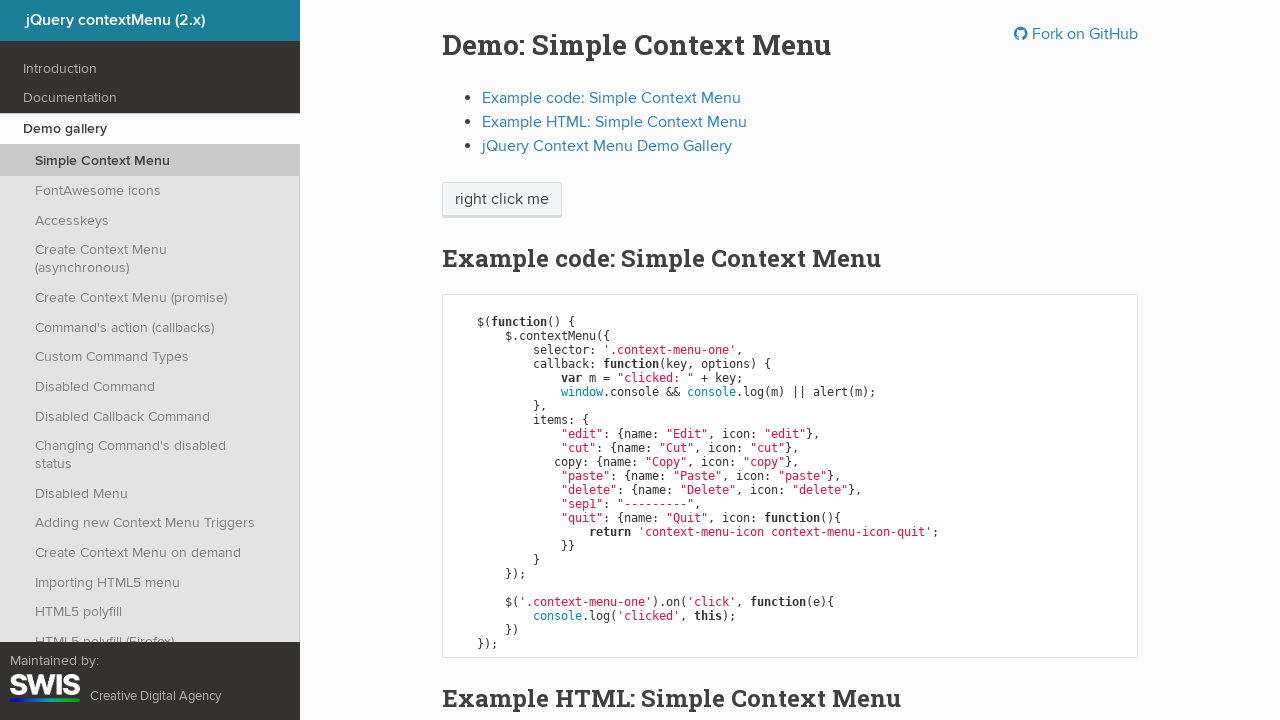

Performed right-click on the target element at (502, 200) on xpath=//span[normalize-space()='right click me']
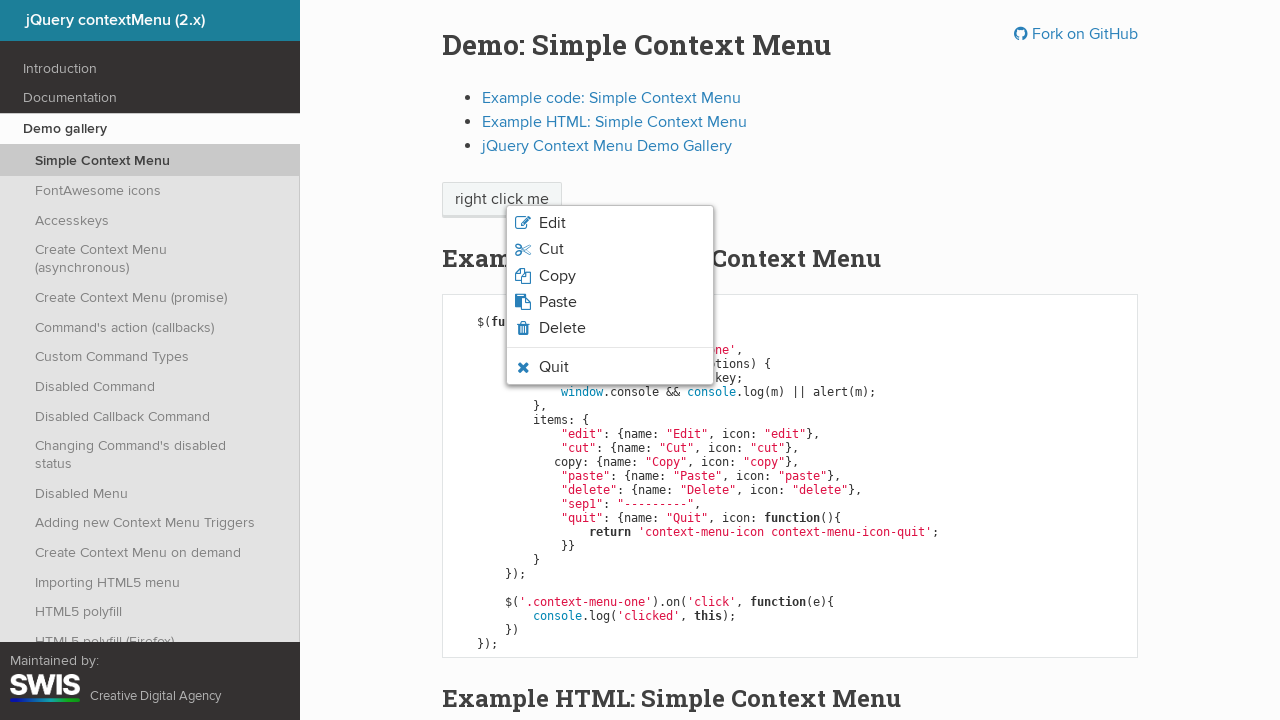

Clicked 'Copy' option from context menu at (557, 276) on xpath=//span[normalize-space()='Copy']
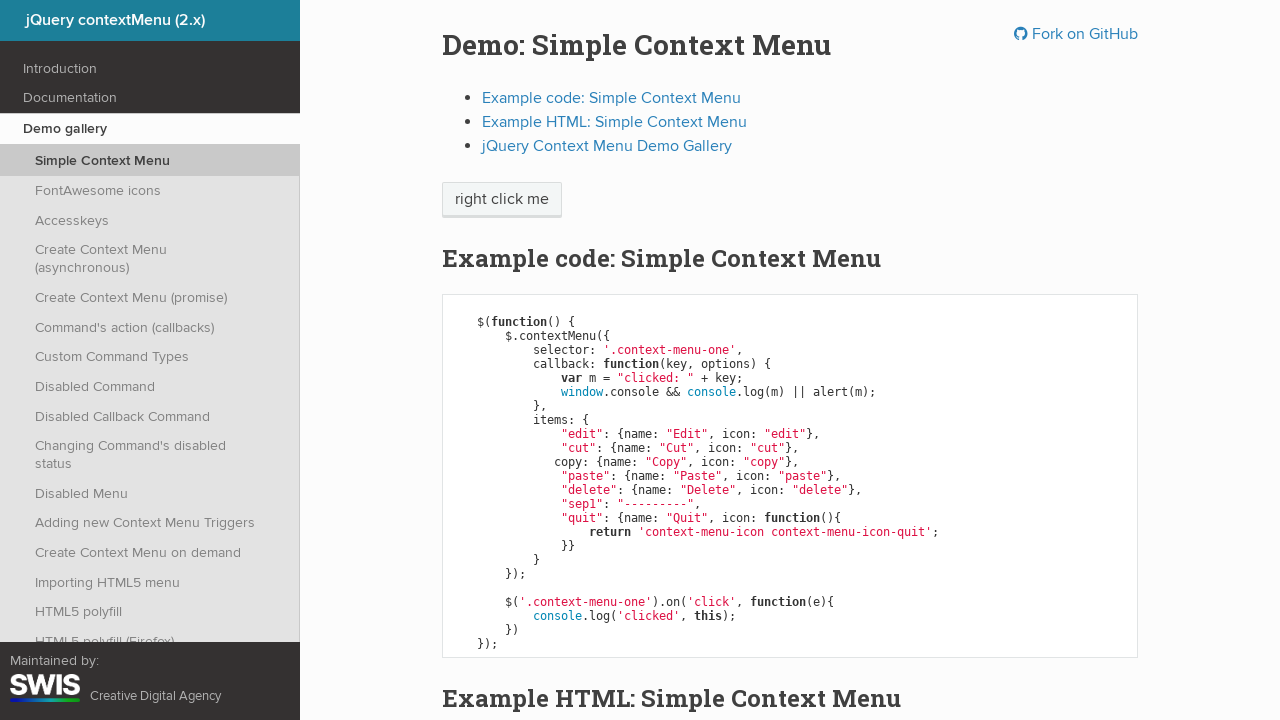

Set up dialog handler to accept alerts
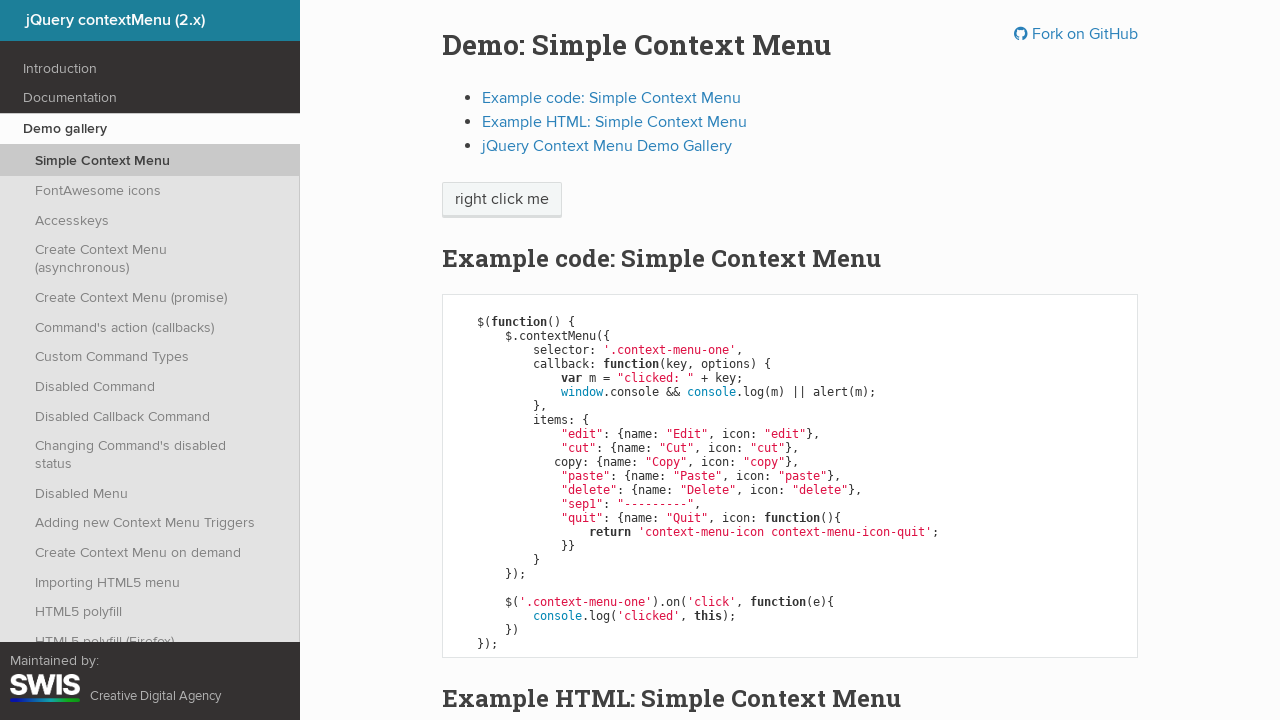

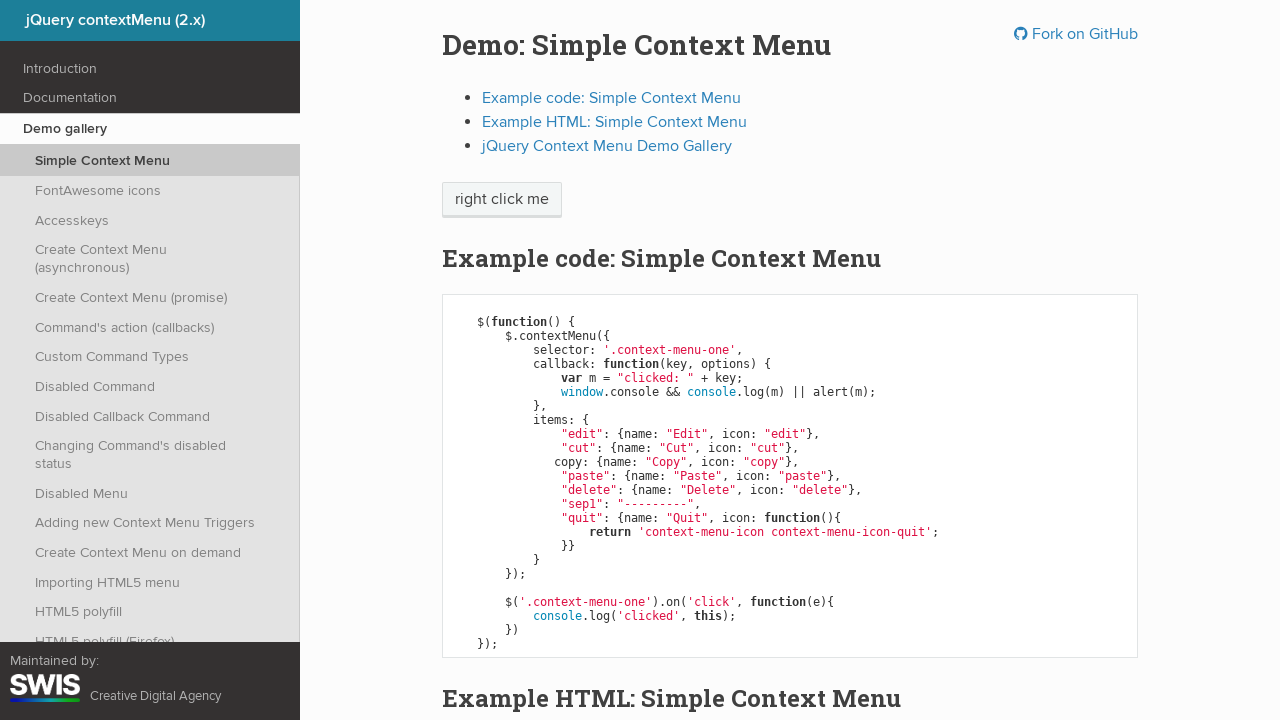